Tests drag and drop functionality by dragging a draggable element and dropping it onto a droppable target within an iframe

Starting URL: http://jqueryui.com/droppable

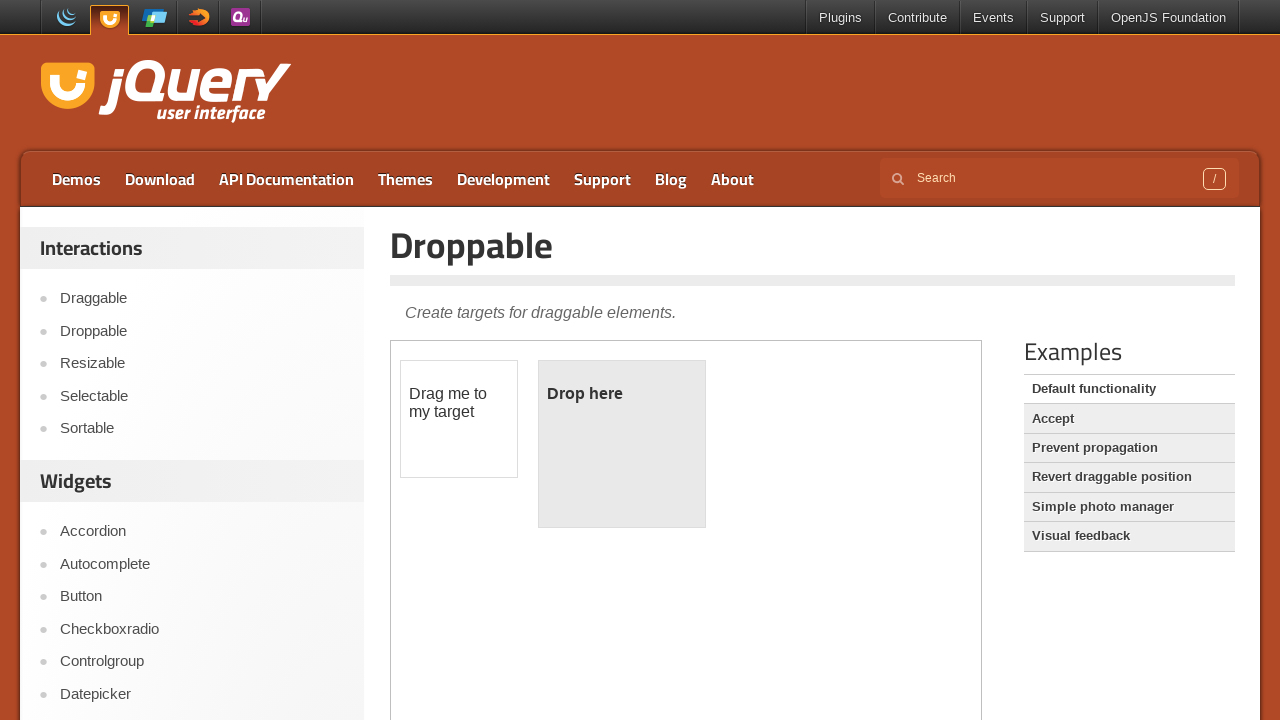

Waited for draggable element to load in iframe
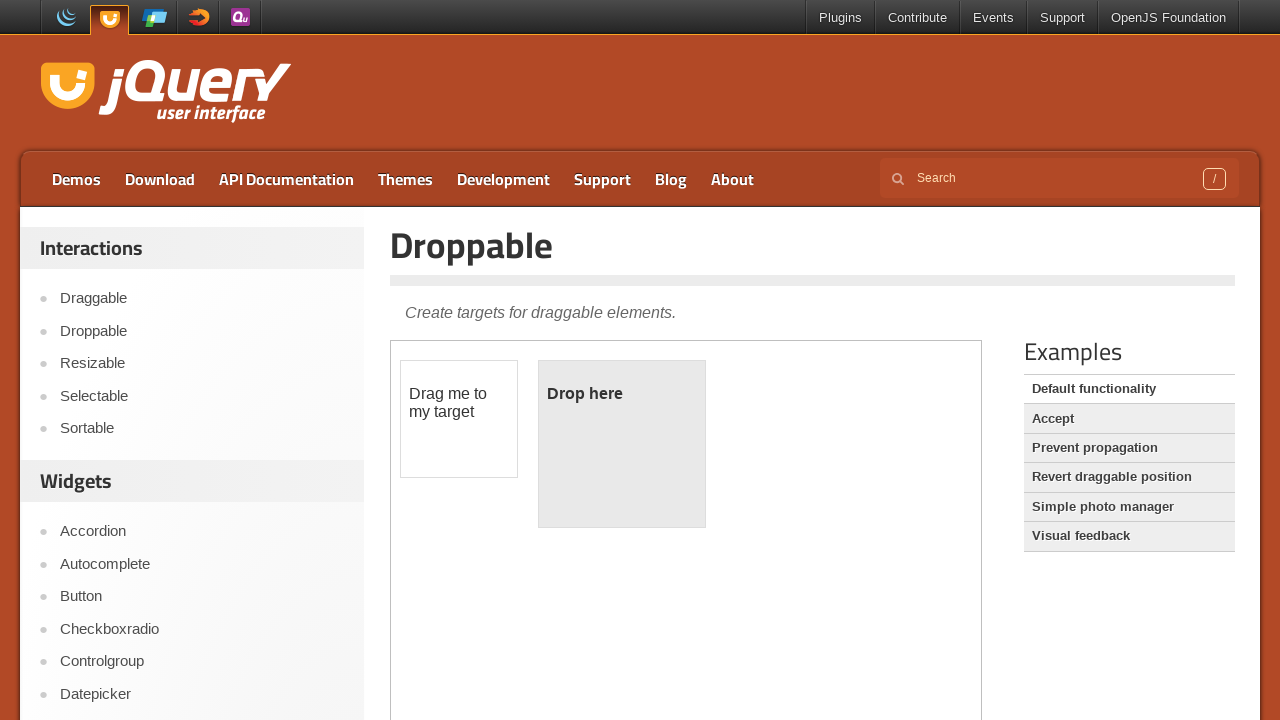

Selected the first iframe containing drag and drop demo
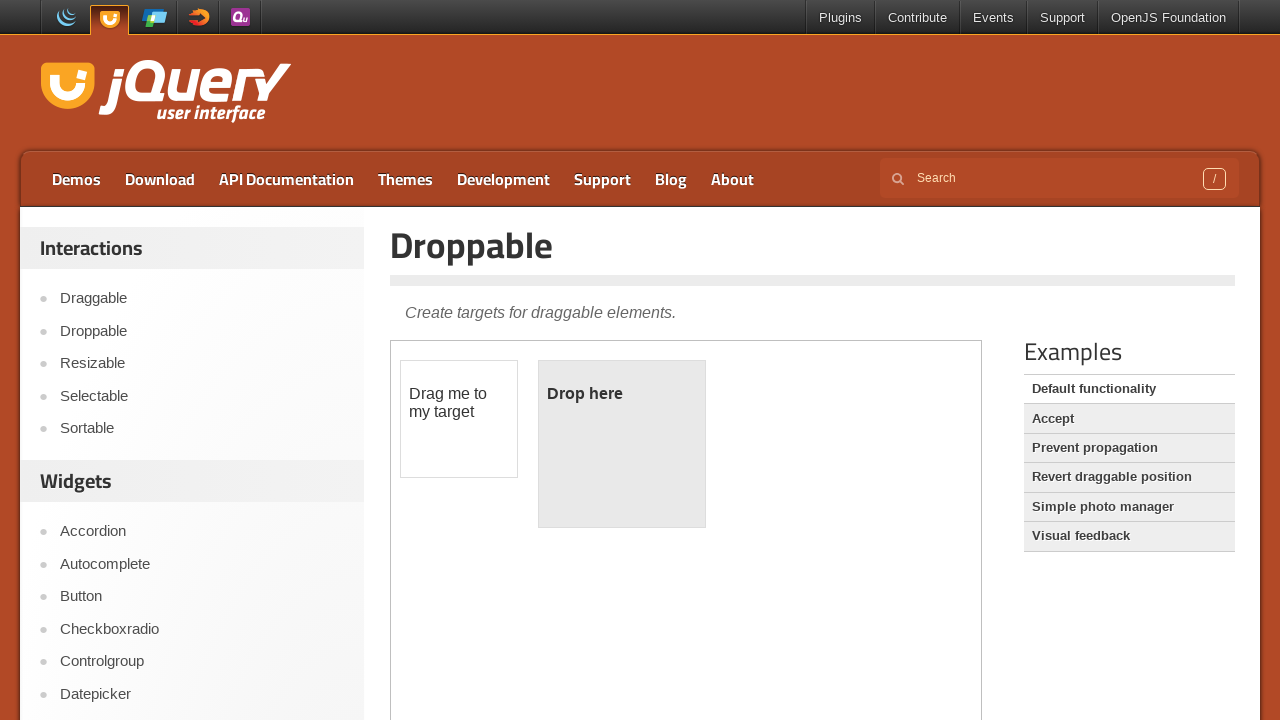

Located the draggable element
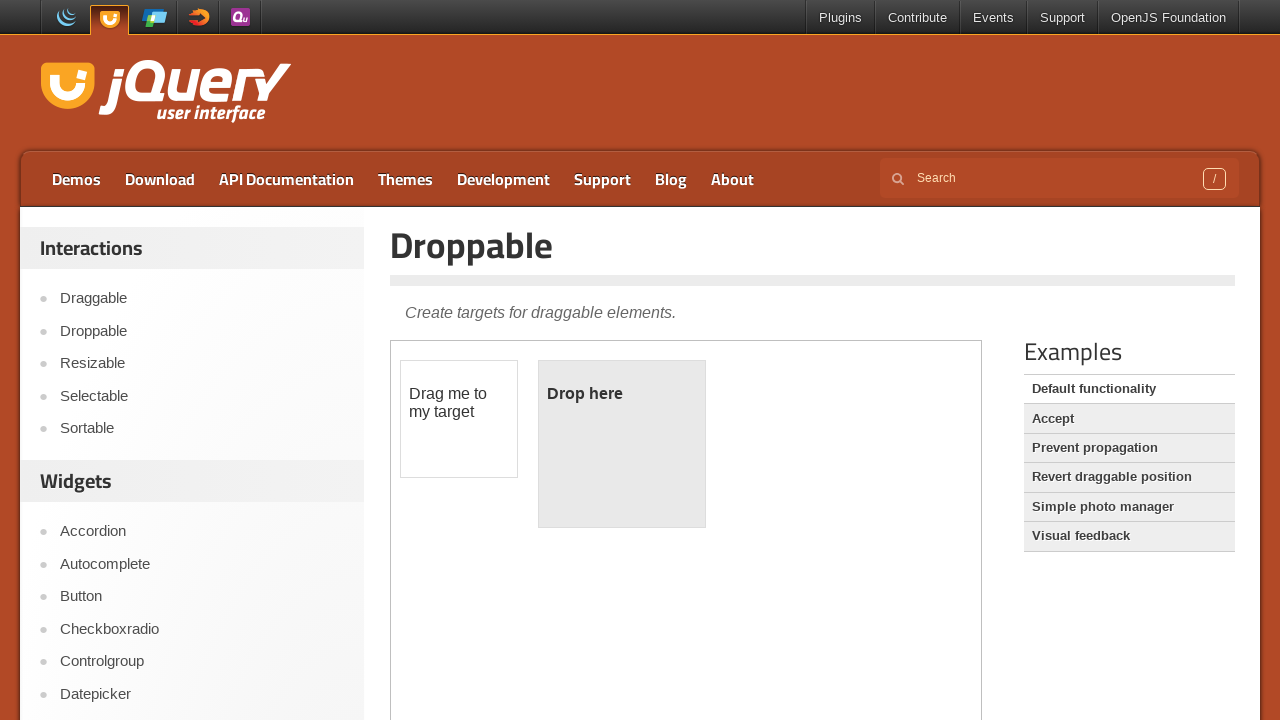

Located the droppable target element
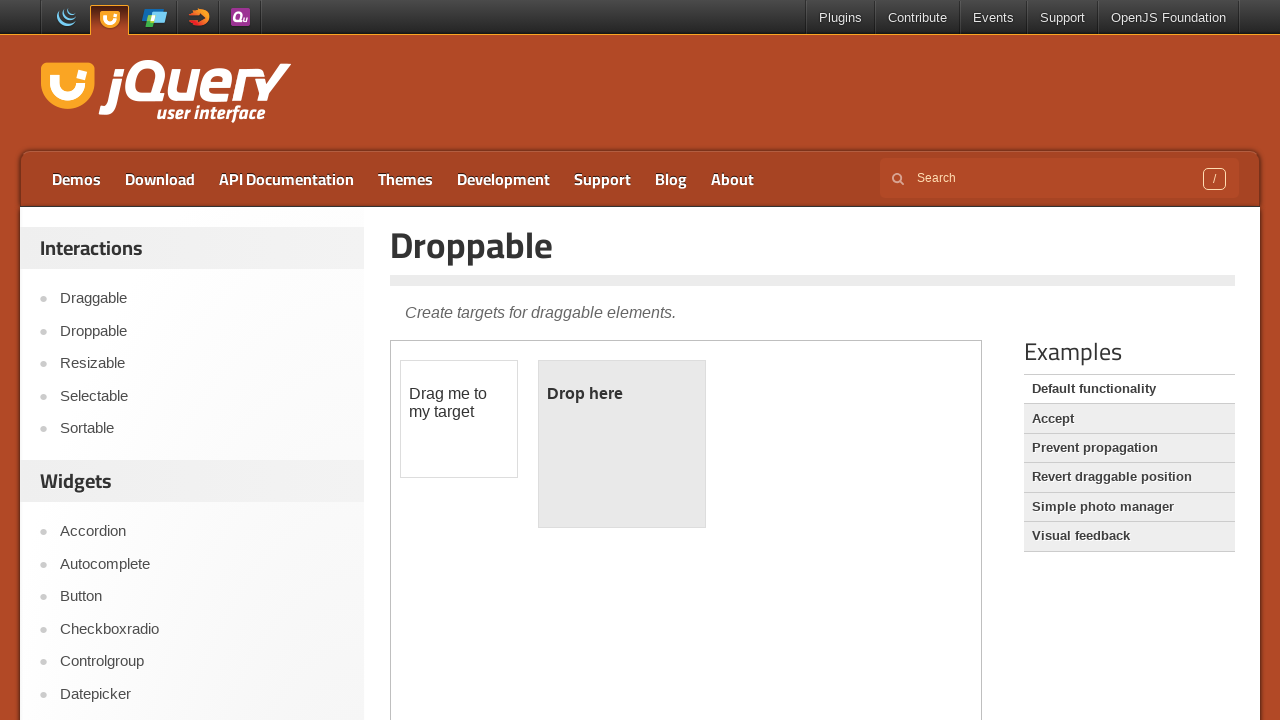

Dragged the draggable element and dropped it onto the droppable target at (622, 444)
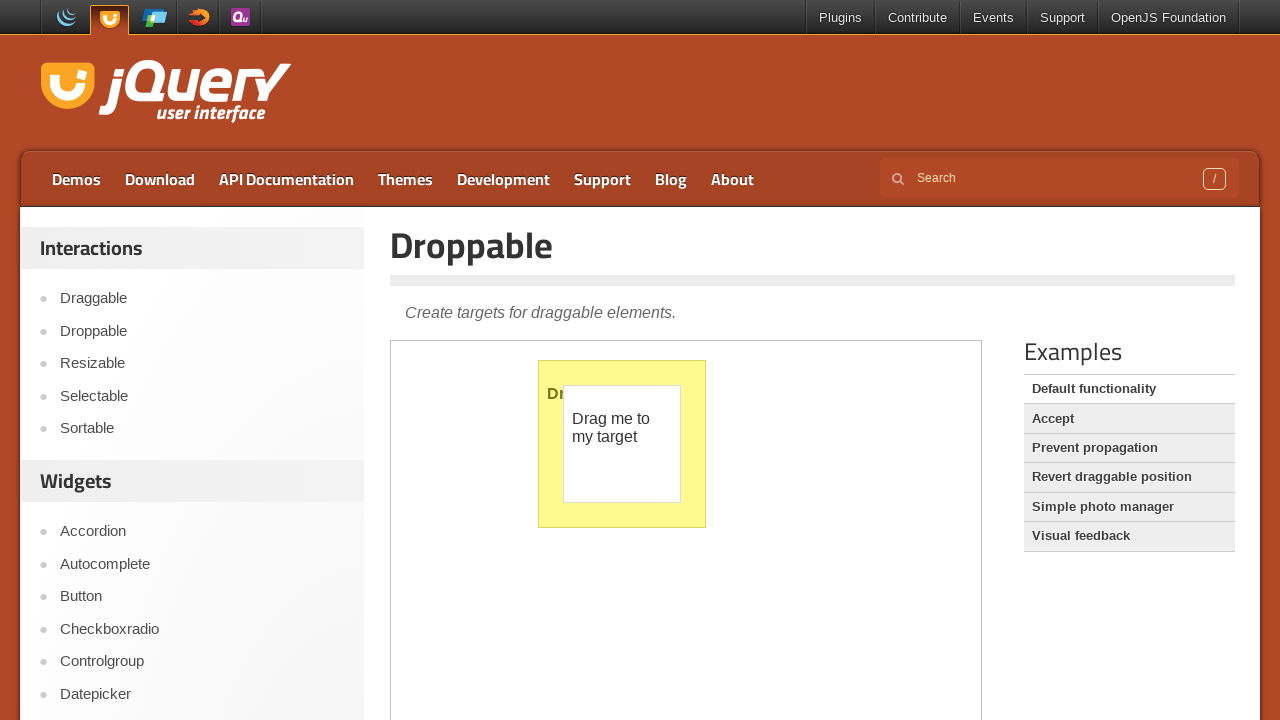

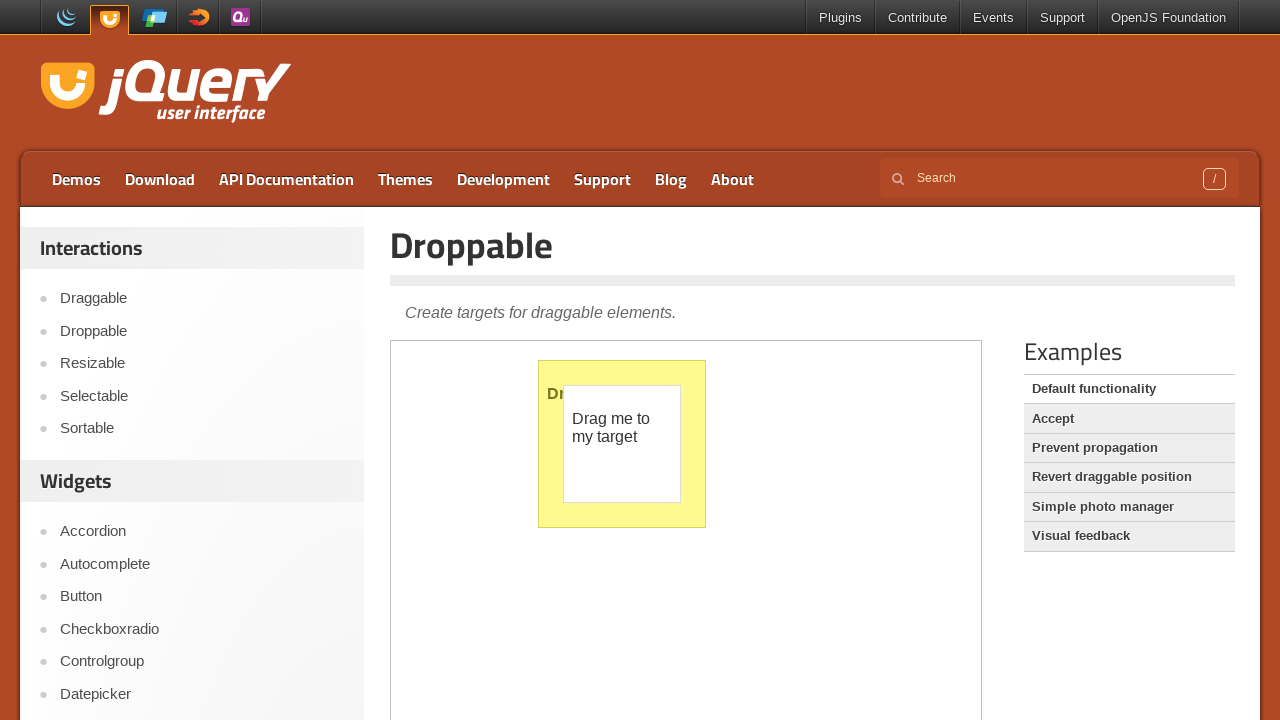